Tests the password text box by entering a password value.

Starting URL: https://www.sketch.com/signup

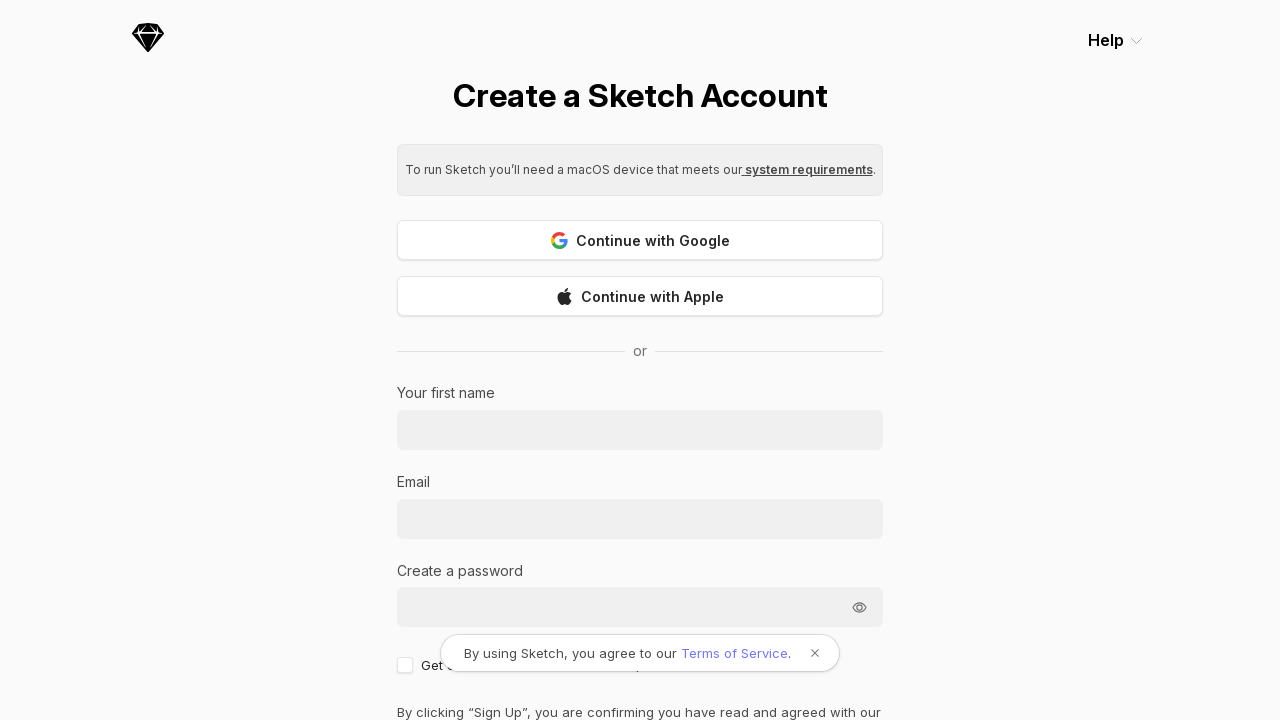

Password input field loaded on signup page
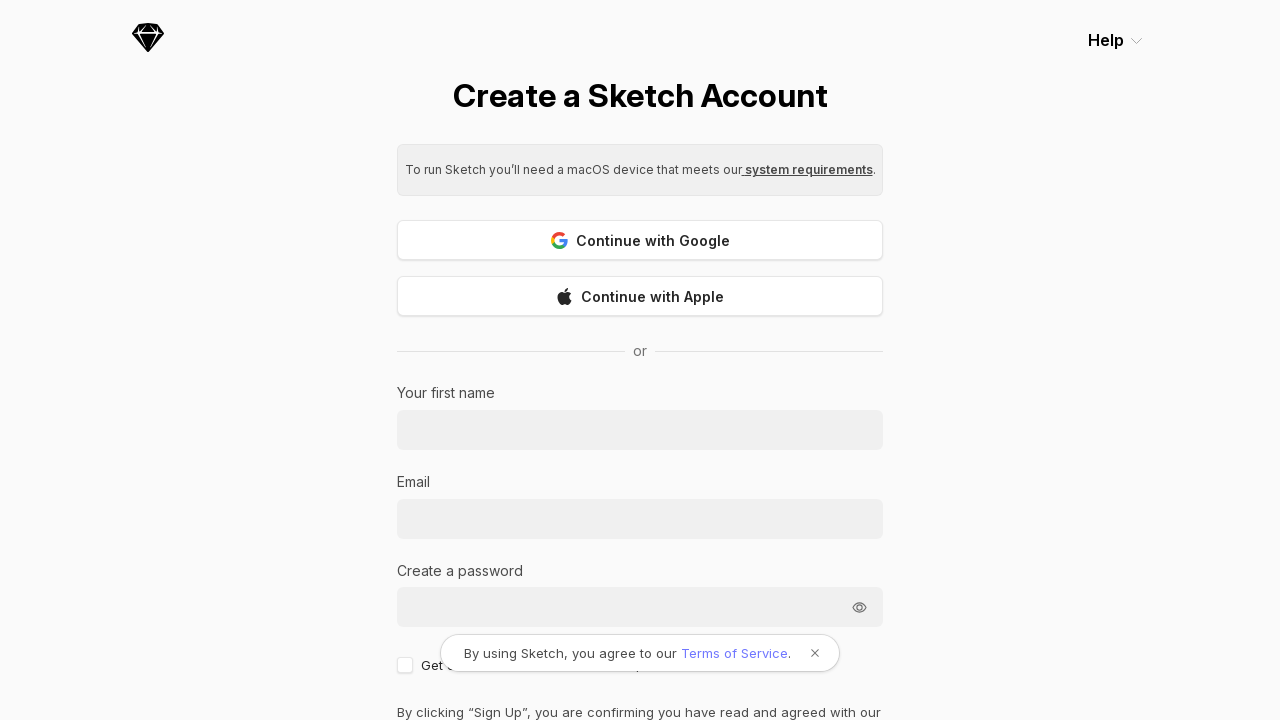

Located password input field
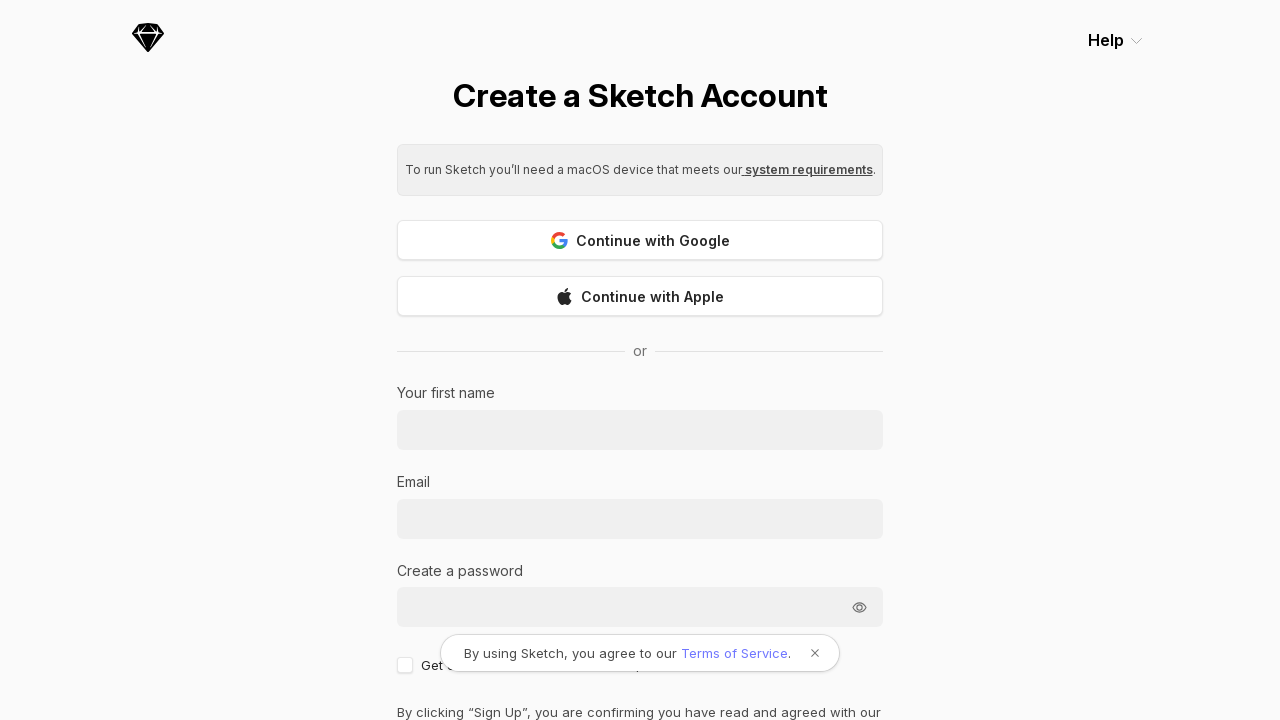

Entered password value 'TestPass2024!' into password field on input[type='password']
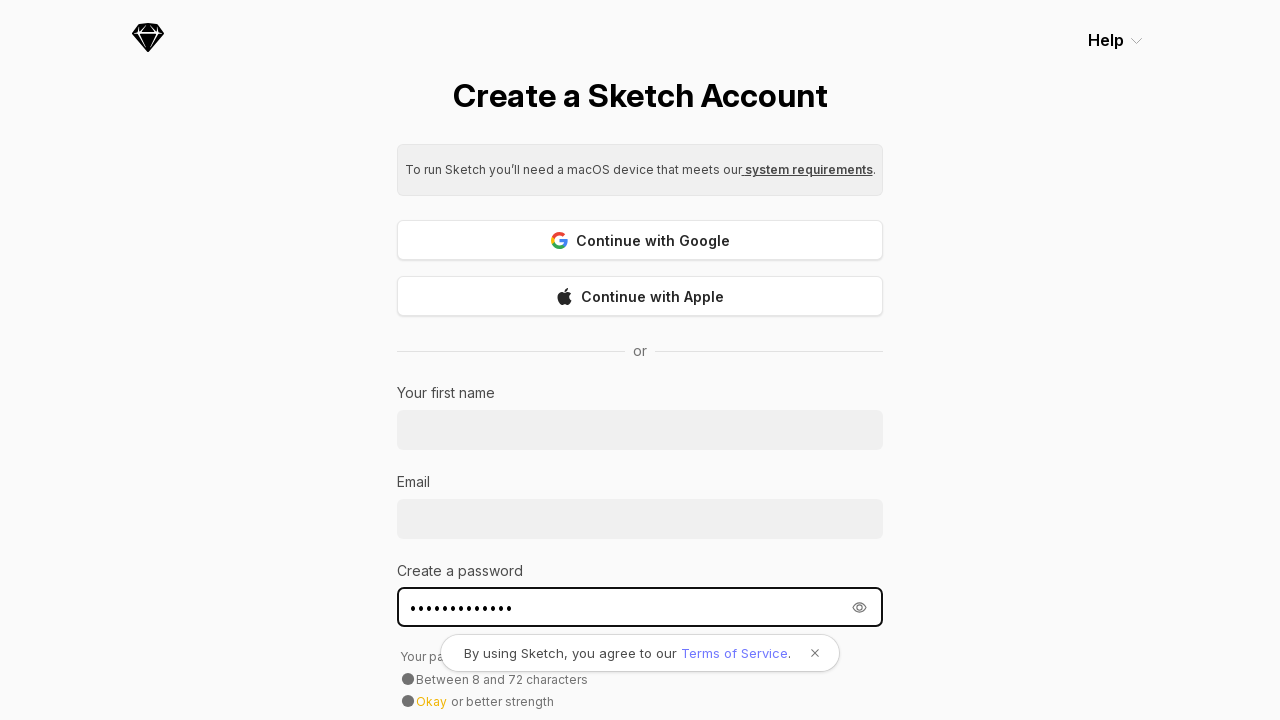

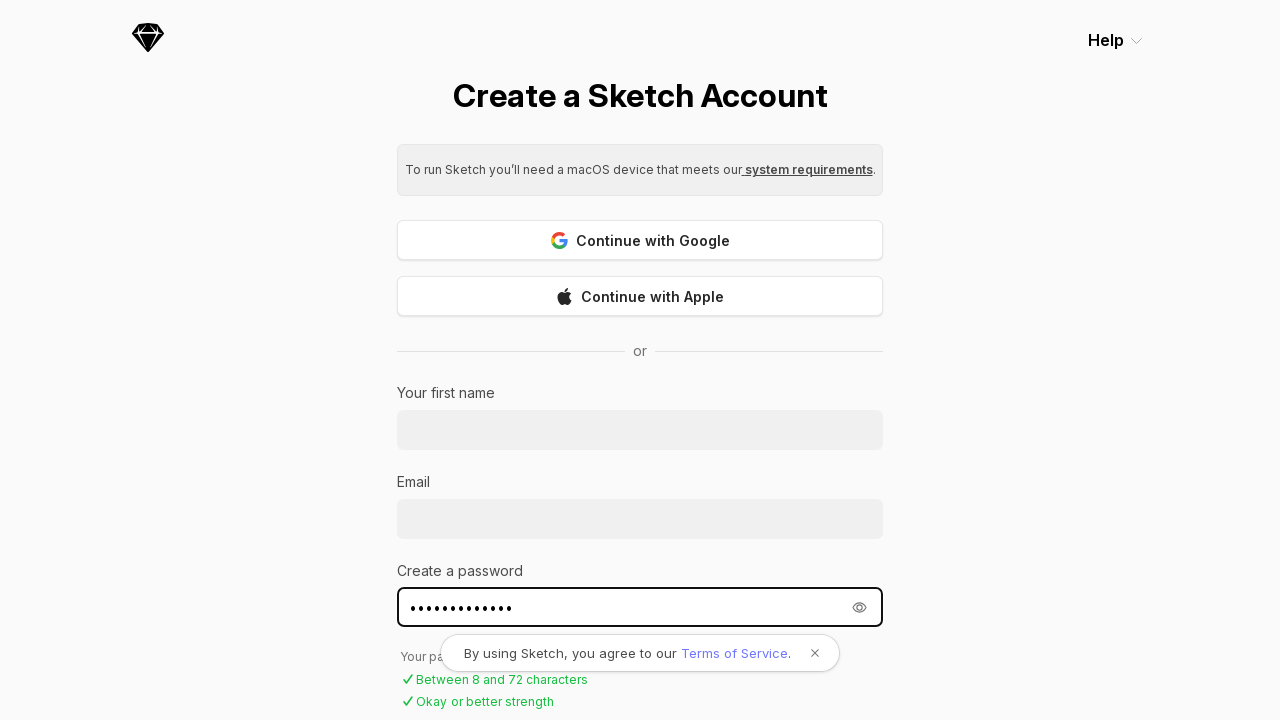